Tests clearing the completed state of all items by checking and unchecking the toggle-all checkbox

Starting URL: https://demo.playwright.dev/todomvc

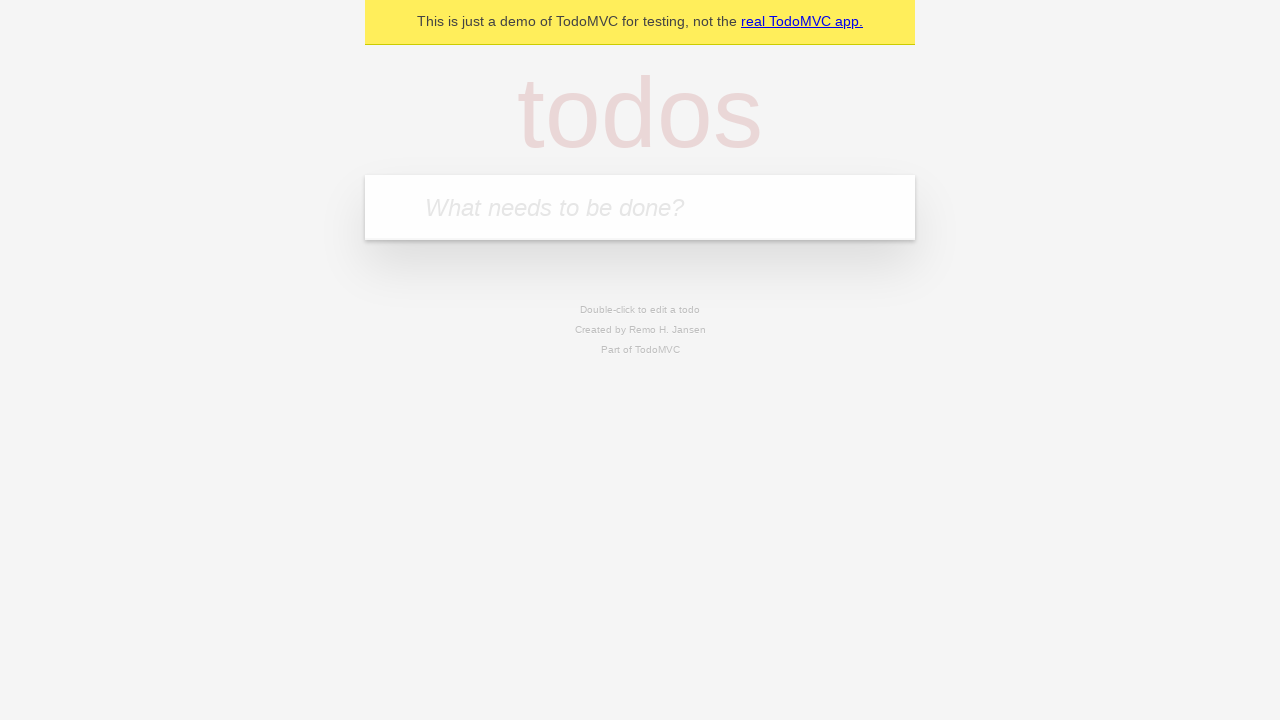

Filled todo input with 'buy some cheese' on internal:attr=[placeholder="What needs to be done?"i]
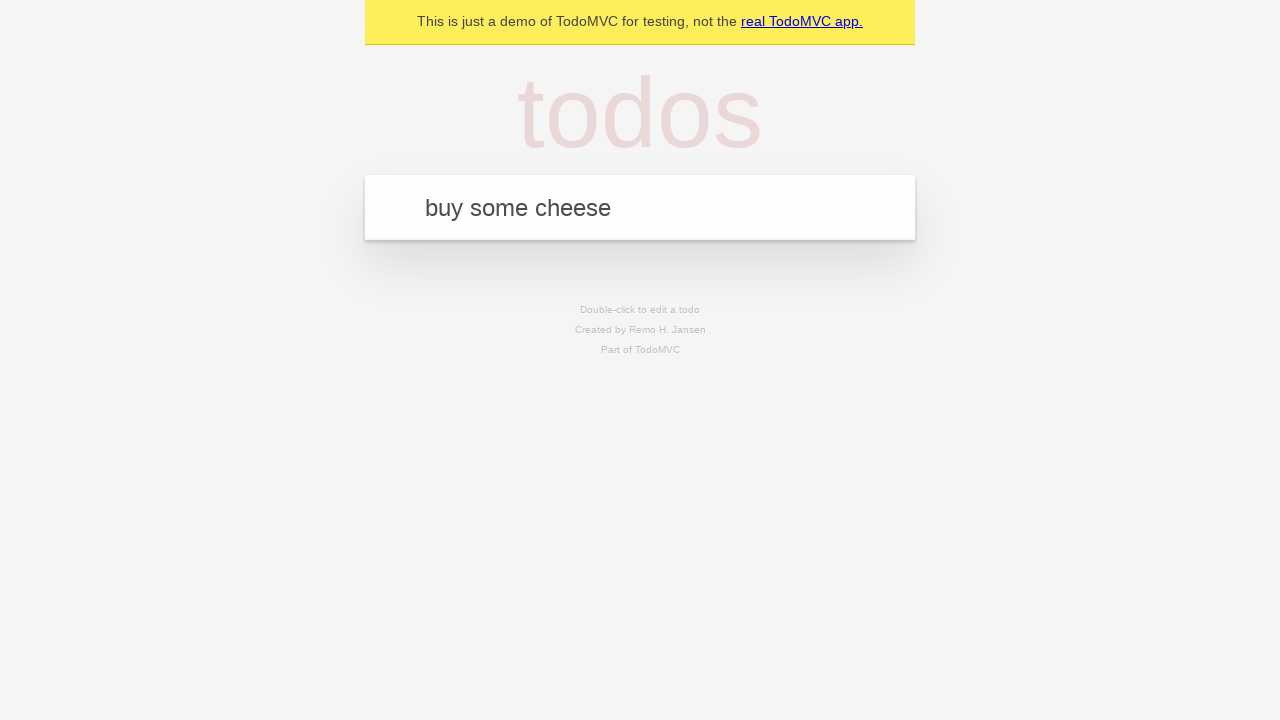

Pressed Enter to add todo 'buy some cheese' on internal:attr=[placeholder="What needs to be done?"i]
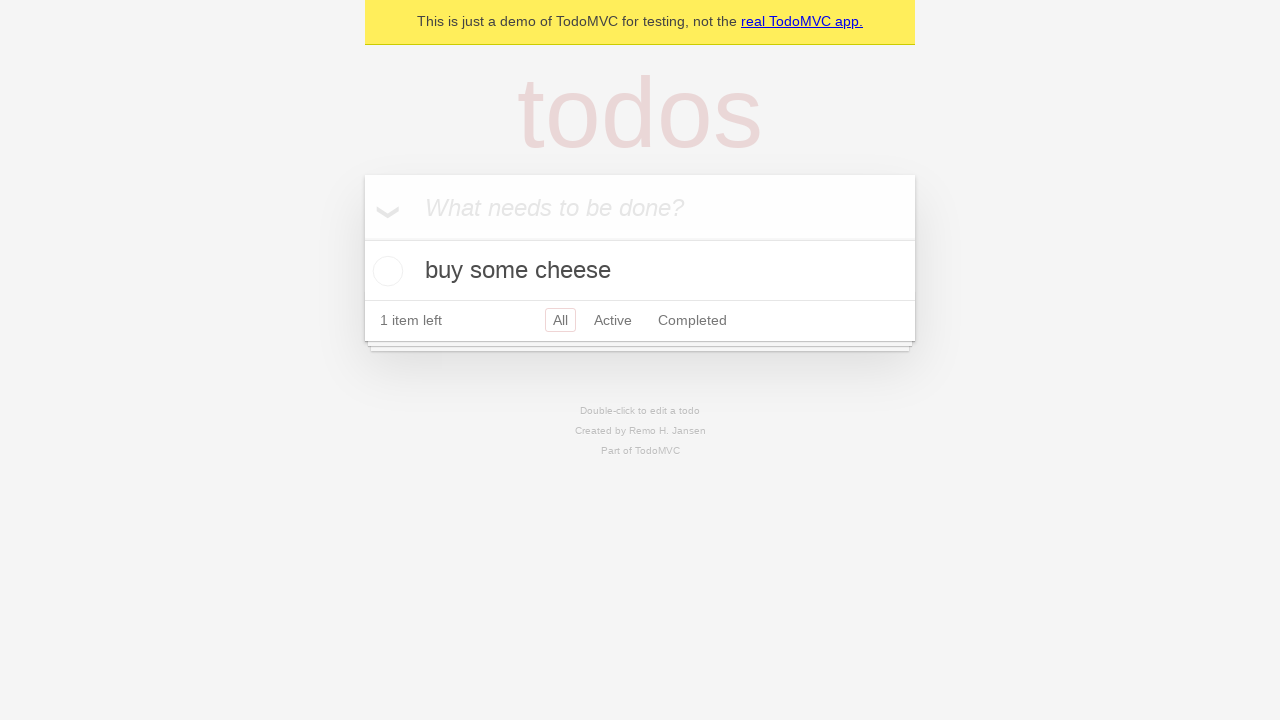

Filled todo input with 'feed the cat' on internal:attr=[placeholder="What needs to be done?"i]
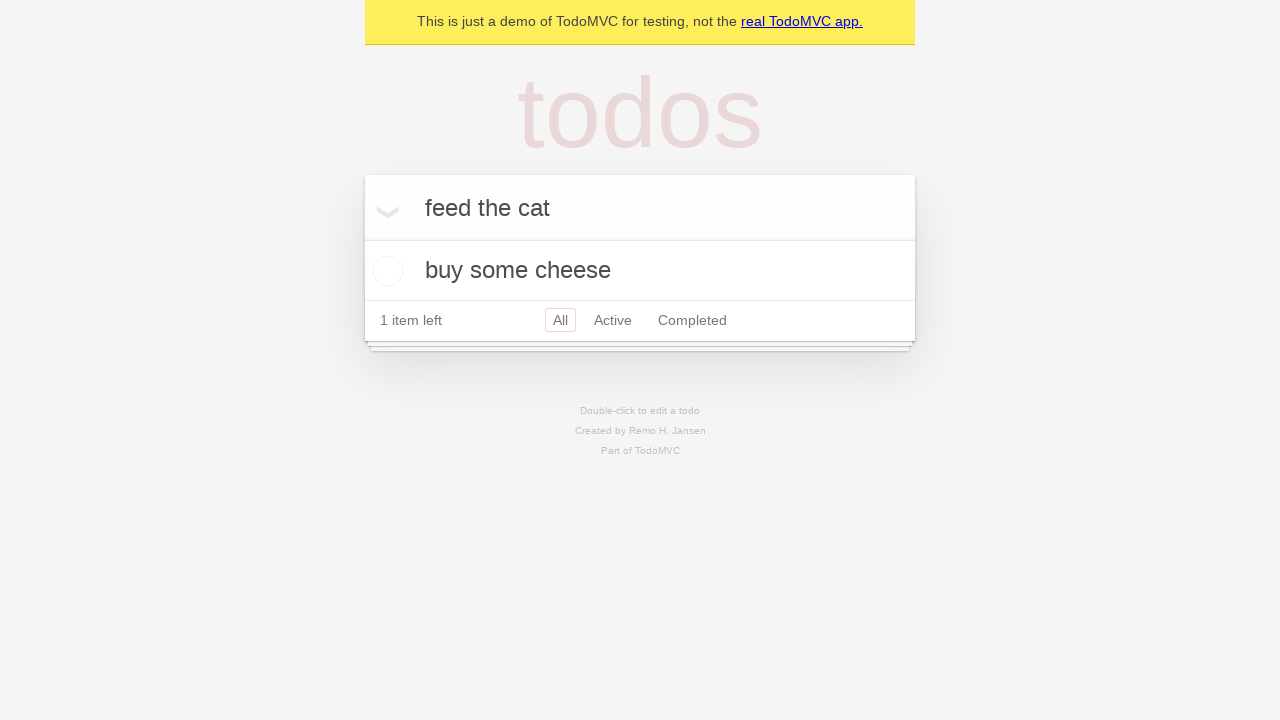

Pressed Enter to add todo 'feed the cat' on internal:attr=[placeholder="What needs to be done?"i]
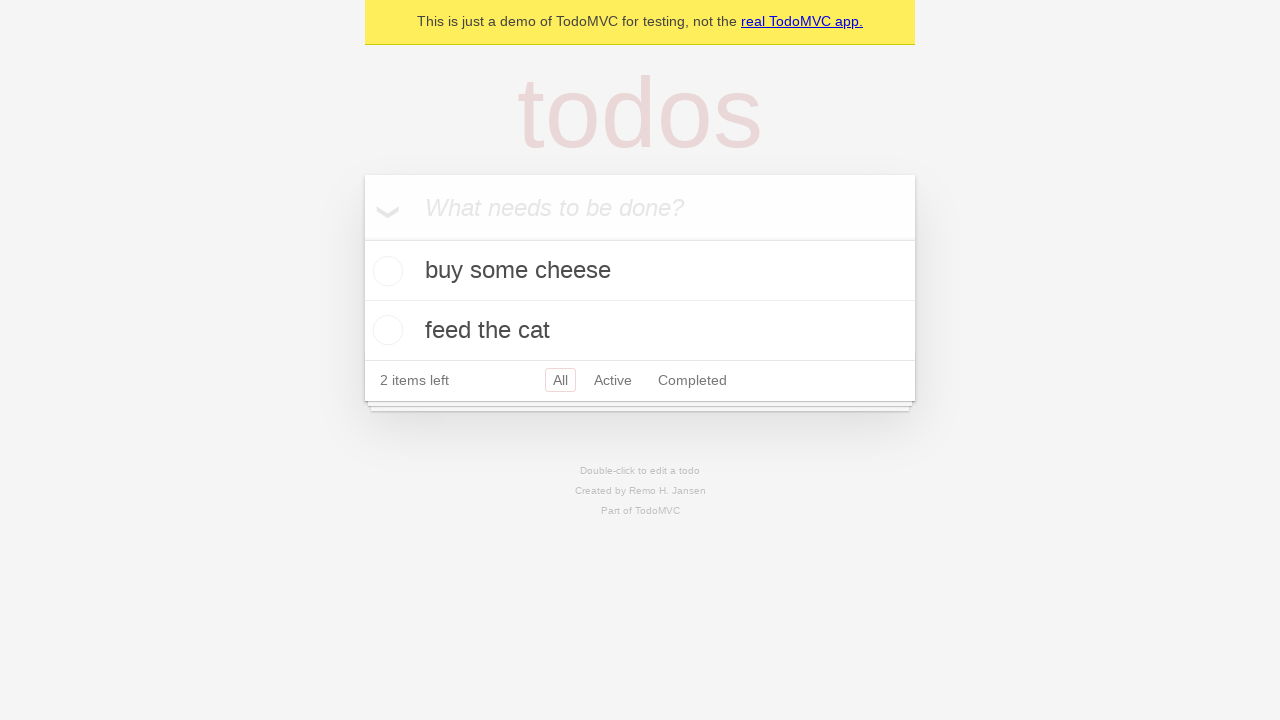

Filled todo input with 'book a doctors appointment' on internal:attr=[placeholder="What needs to be done?"i]
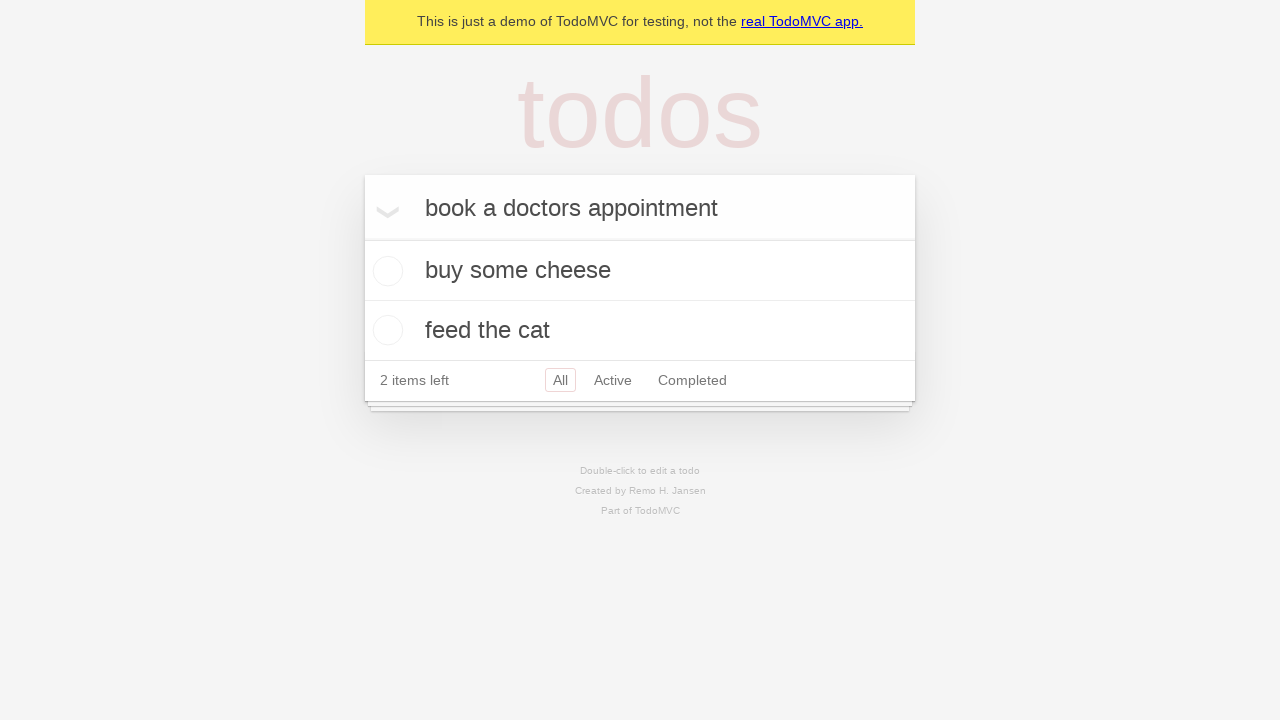

Pressed Enter to add todo 'book a doctors appointment' on internal:attr=[placeholder="What needs to be done?"i]
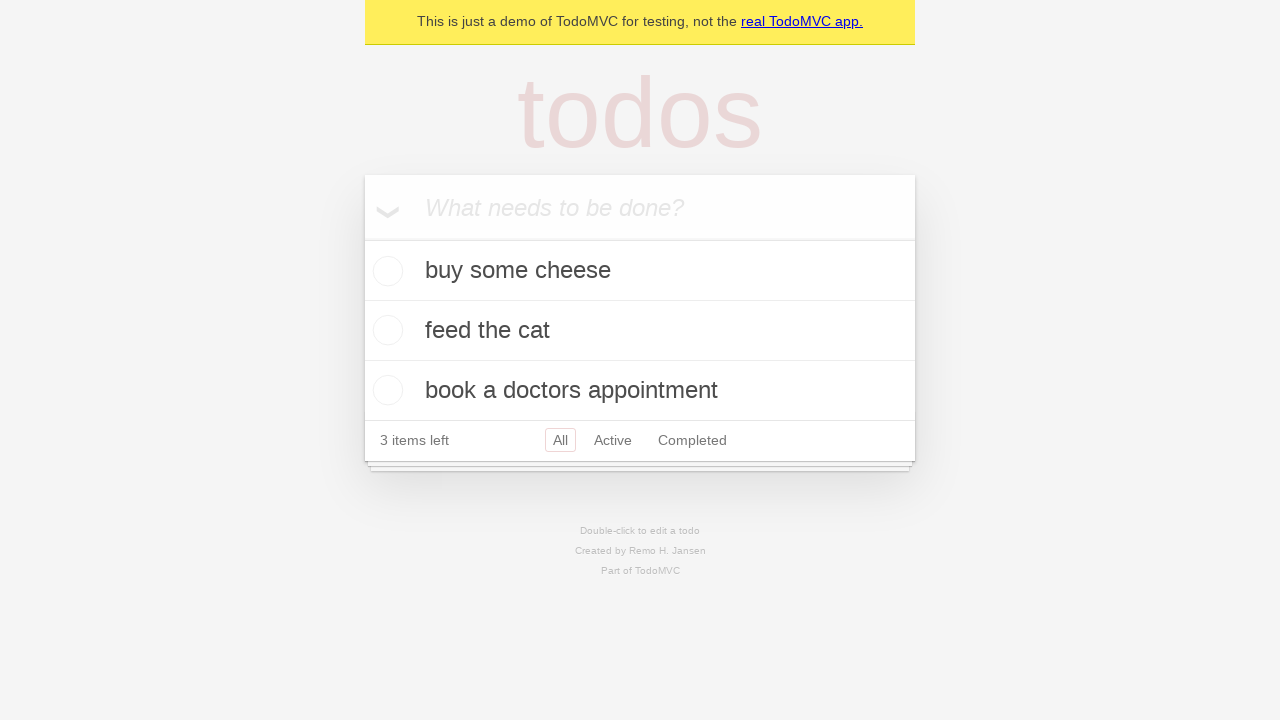

Located the toggle-all checkbox
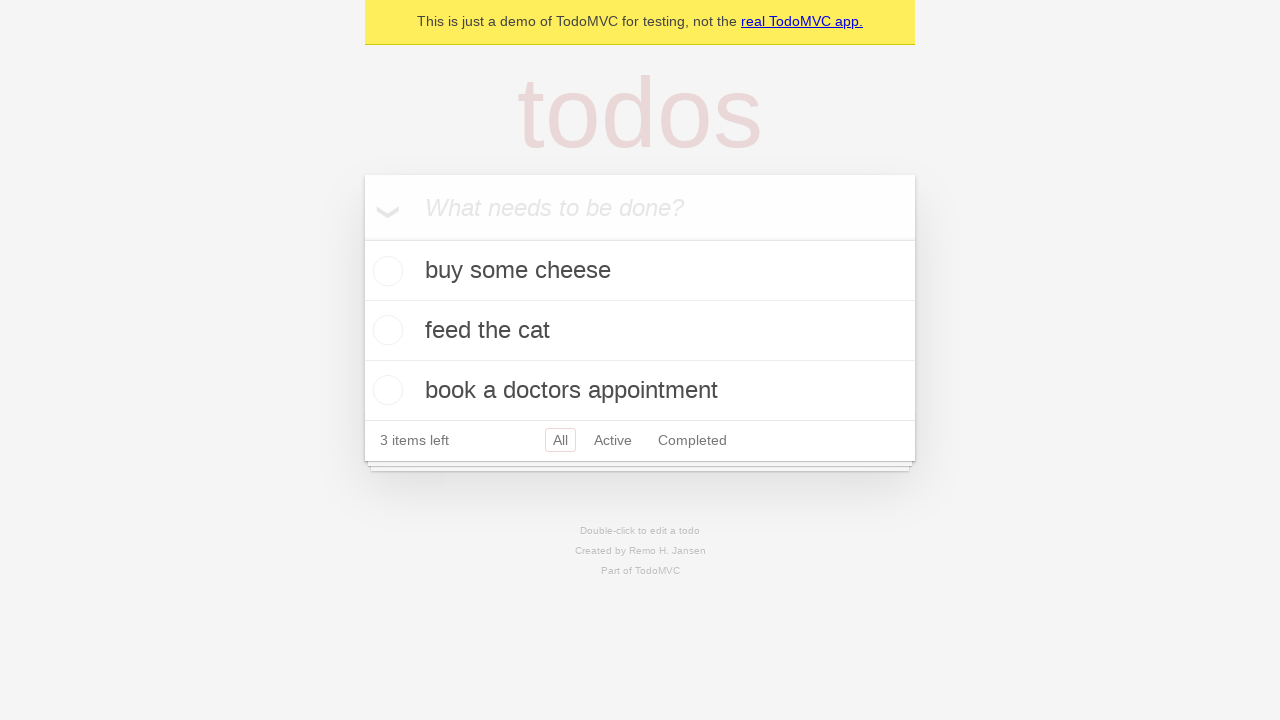

Checked the toggle-all checkbox to mark all items as complete at (362, 238) on internal:label="Mark all as complete"i
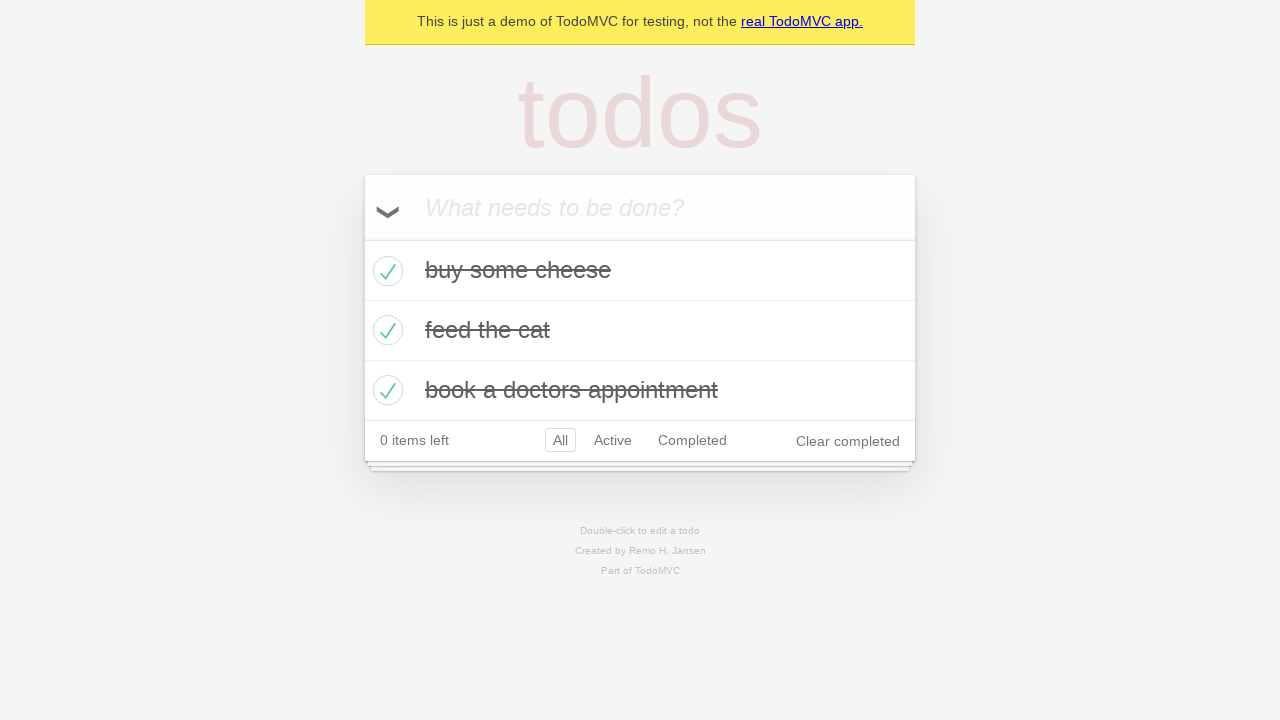

Unchecked the toggle-all checkbox to clear the completed state of all items at (362, 238) on internal:label="Mark all as complete"i
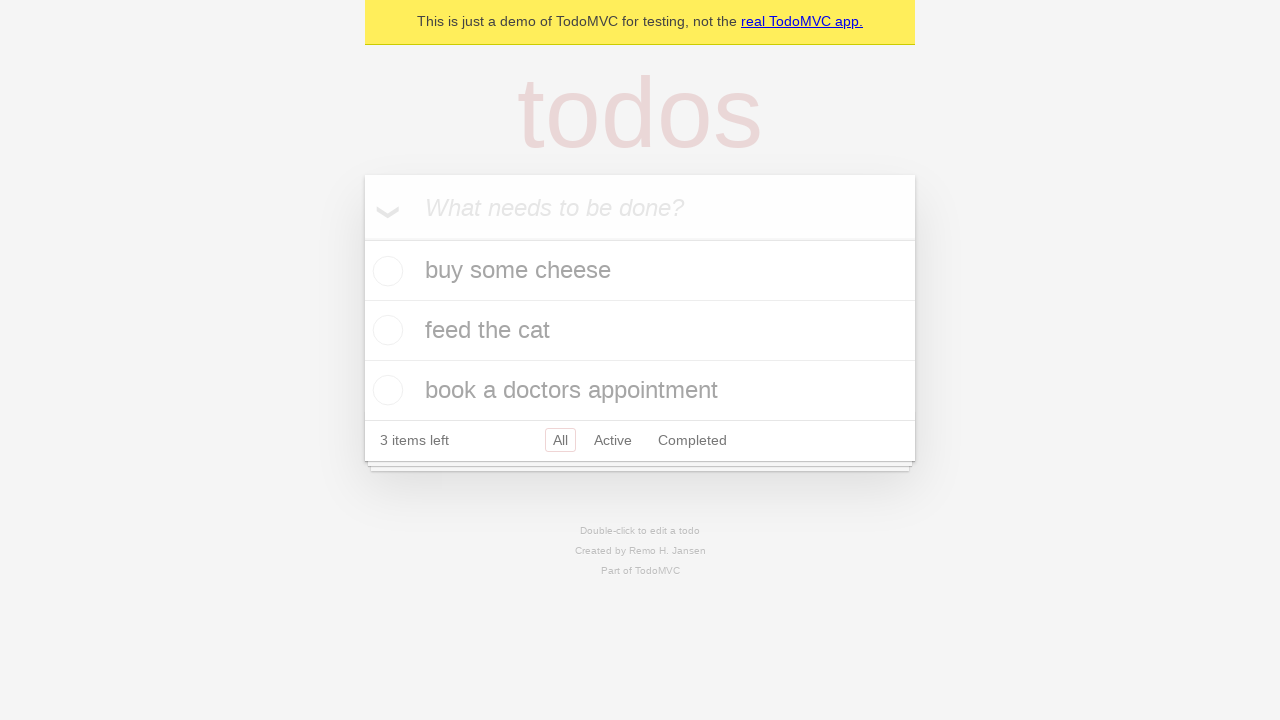

Waited for todo items to be visible after unchecking toggle-all
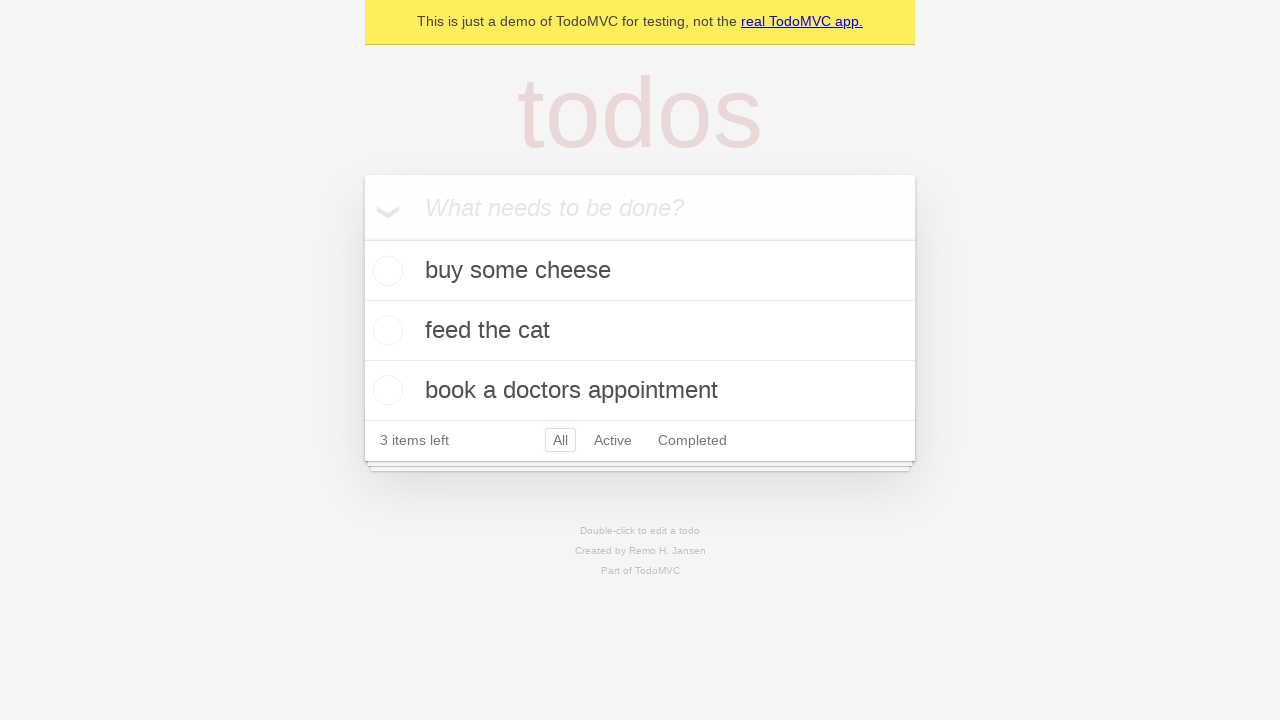

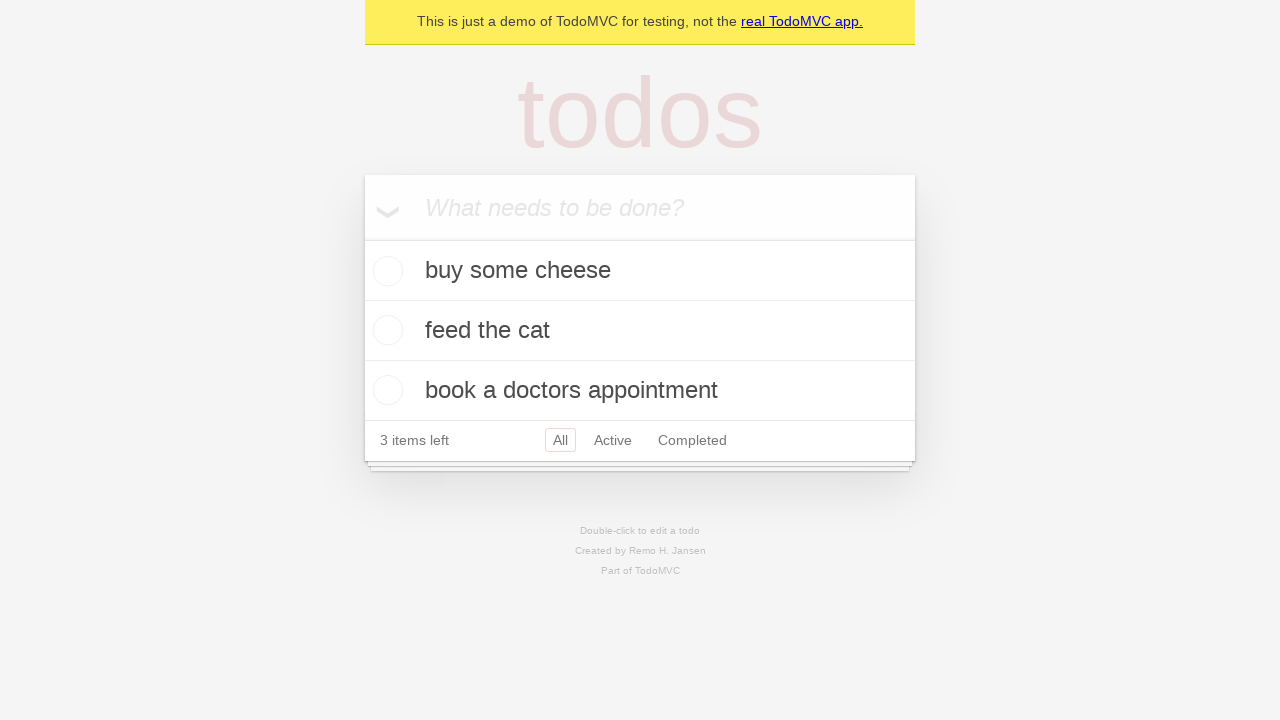